Navigates to ESPN Fantasy Baseball added/dropped players page, clicks through different position filter tabs, and verifies that player tables load correctly on each position page.

Starting URL: http://fantasy.espn.com/baseball/addeddropped

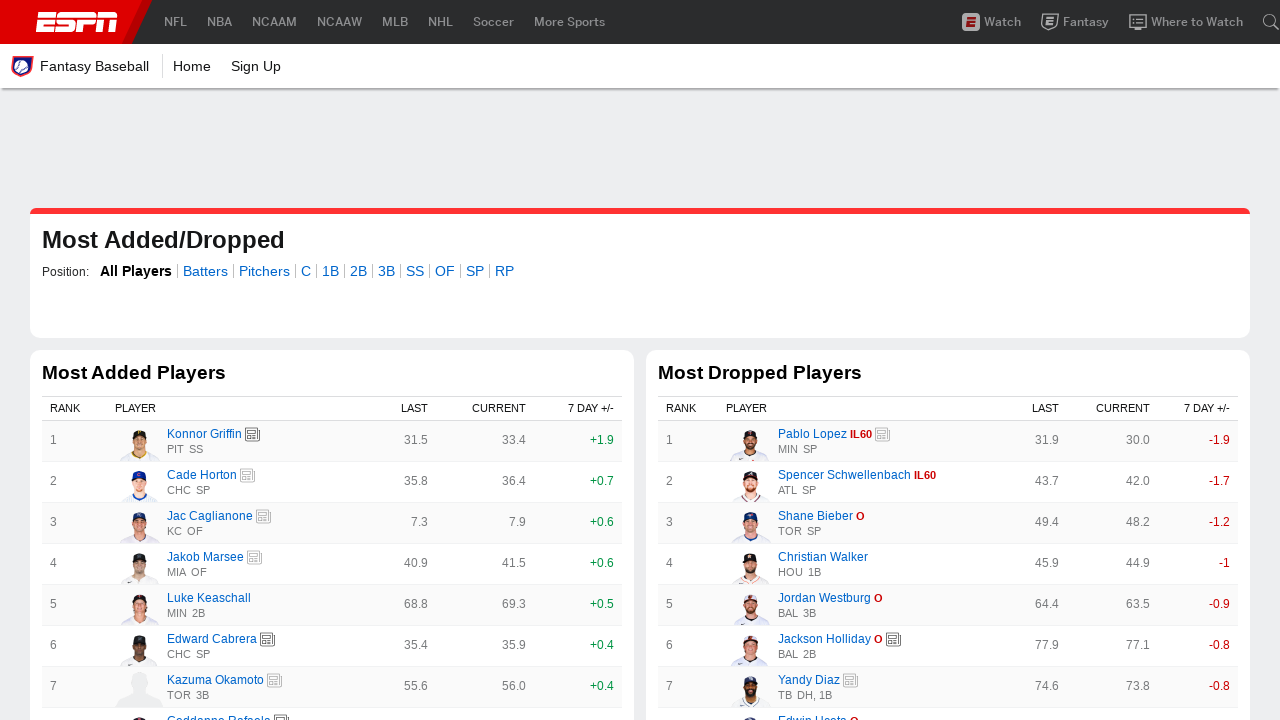

Waited for player tables to load
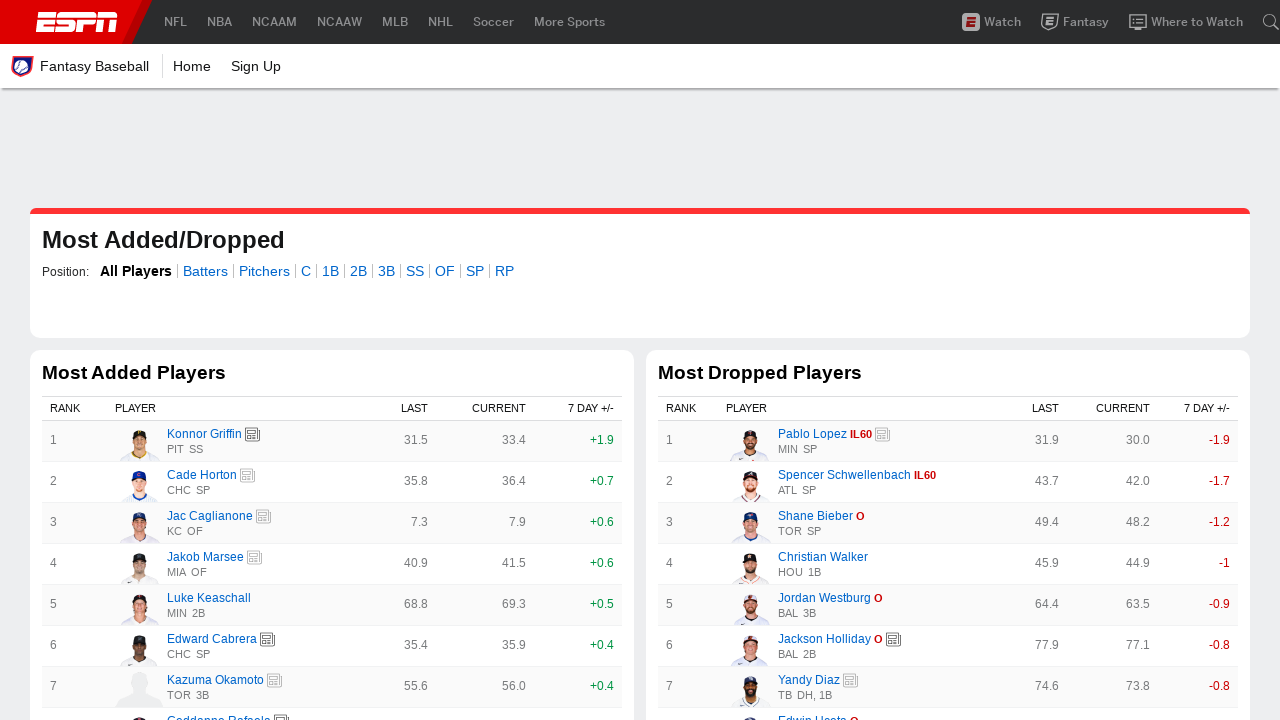

Position filter labels are available
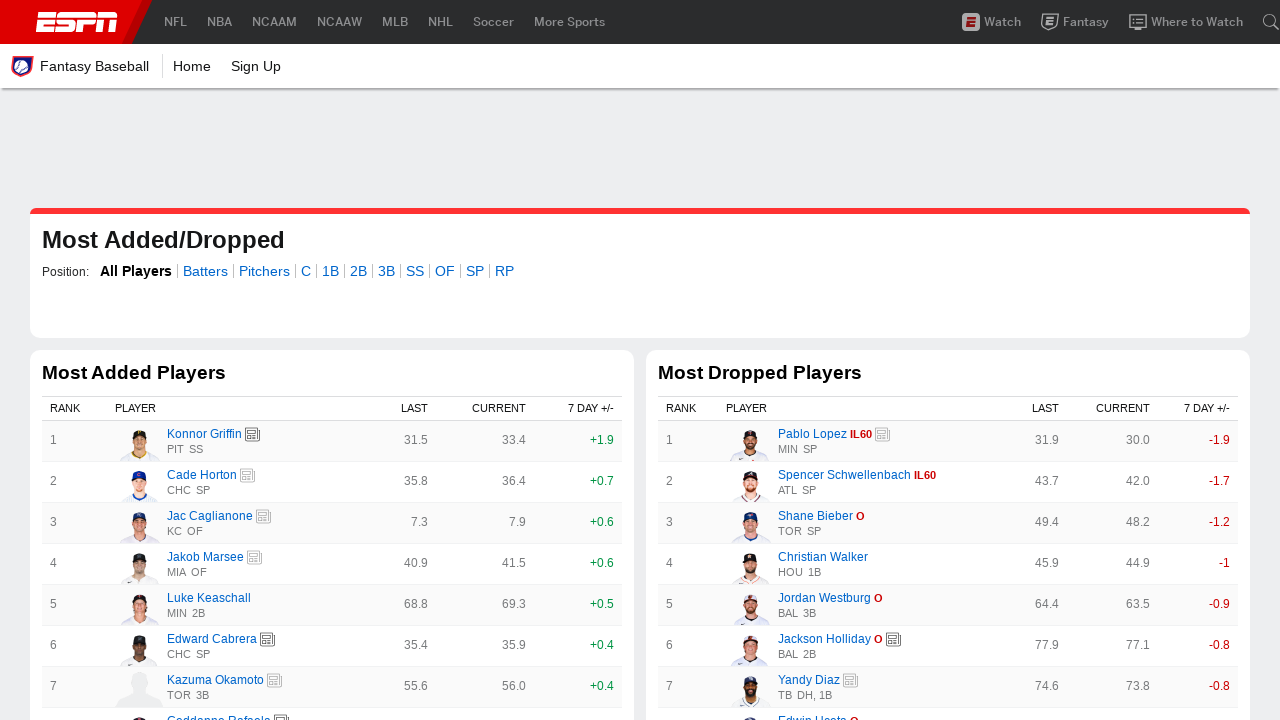

Found 11 position filter tabs
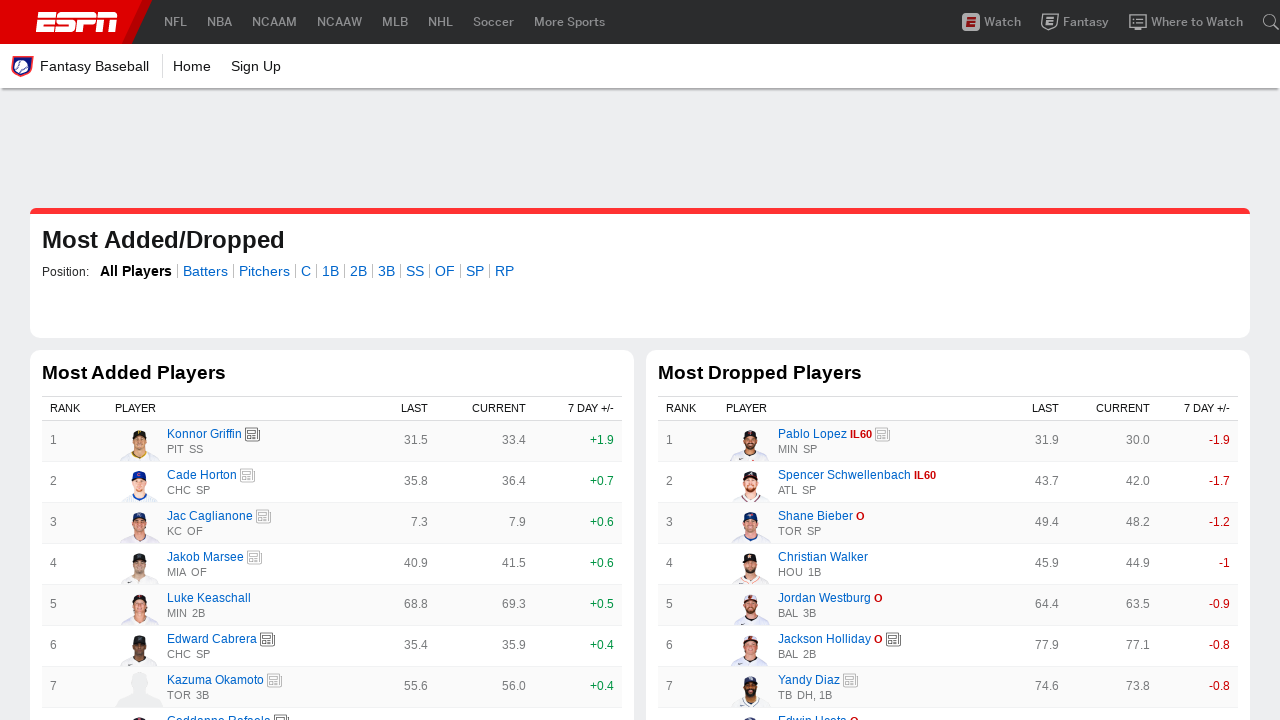

Clicked position filter tab 1 at (205, 161) on #filterSlotIds label >> nth=1
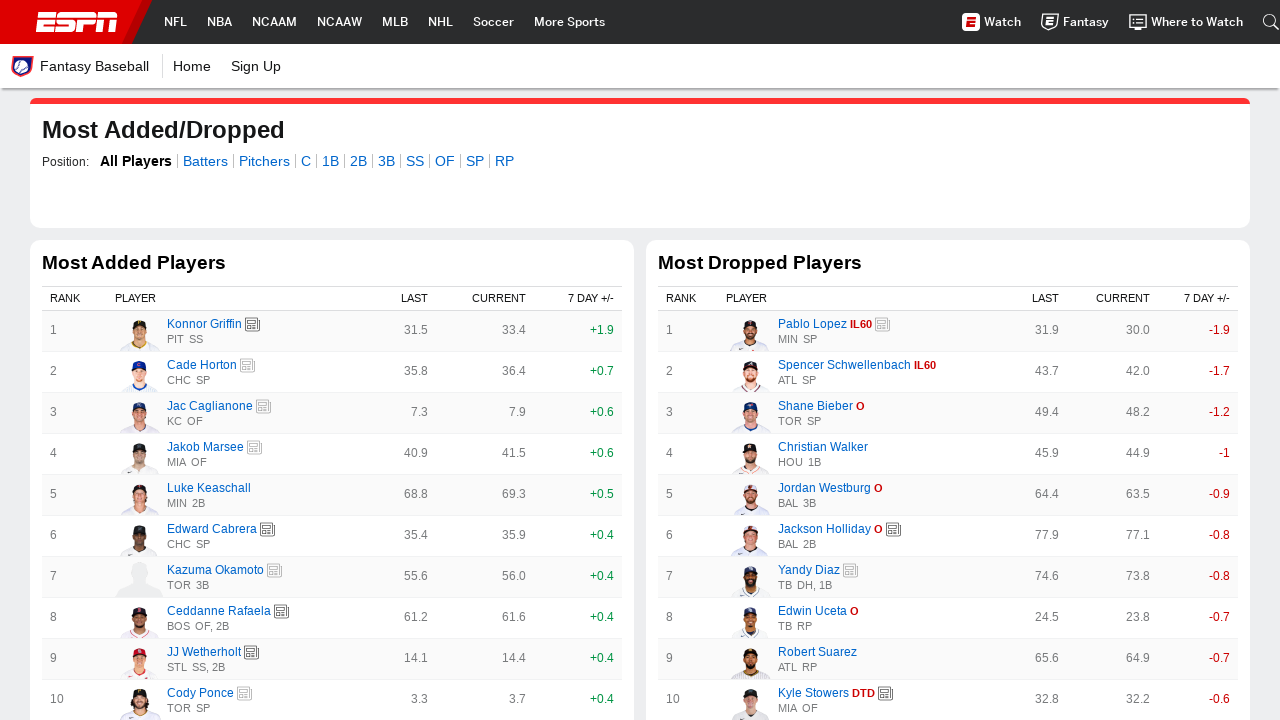

Player table rows loaded for position 1
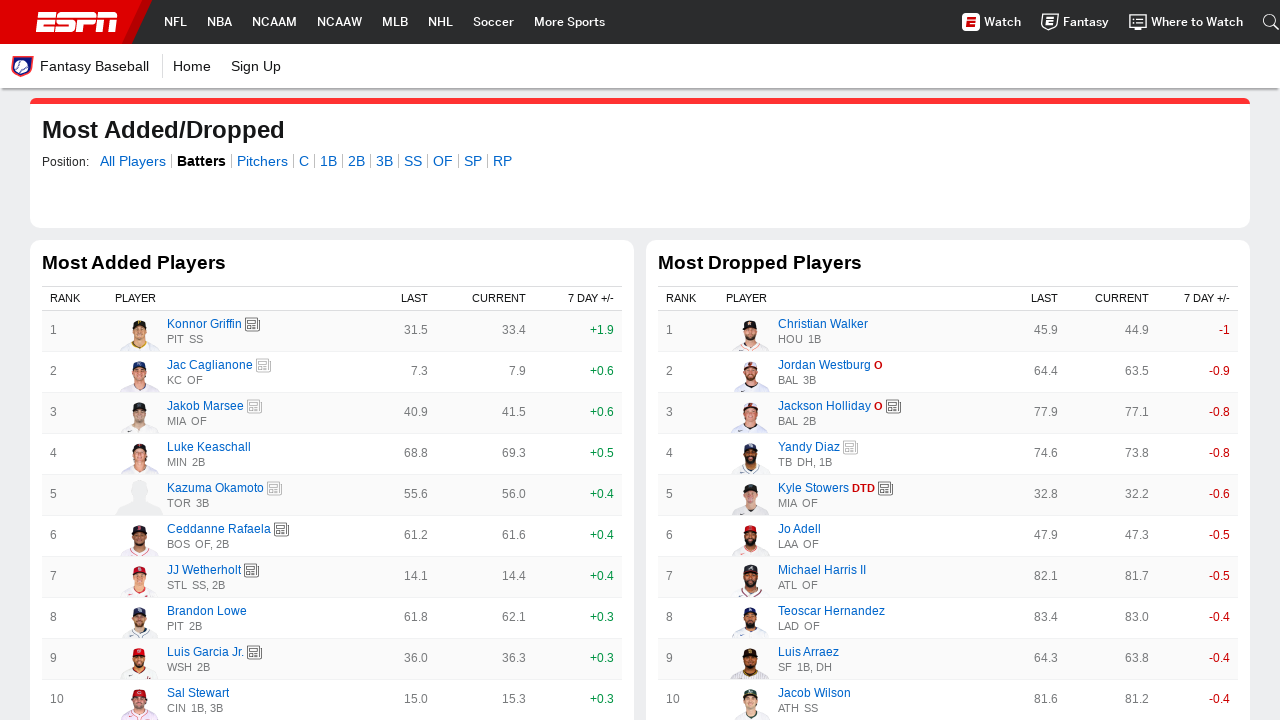

Waited for content to stabilize
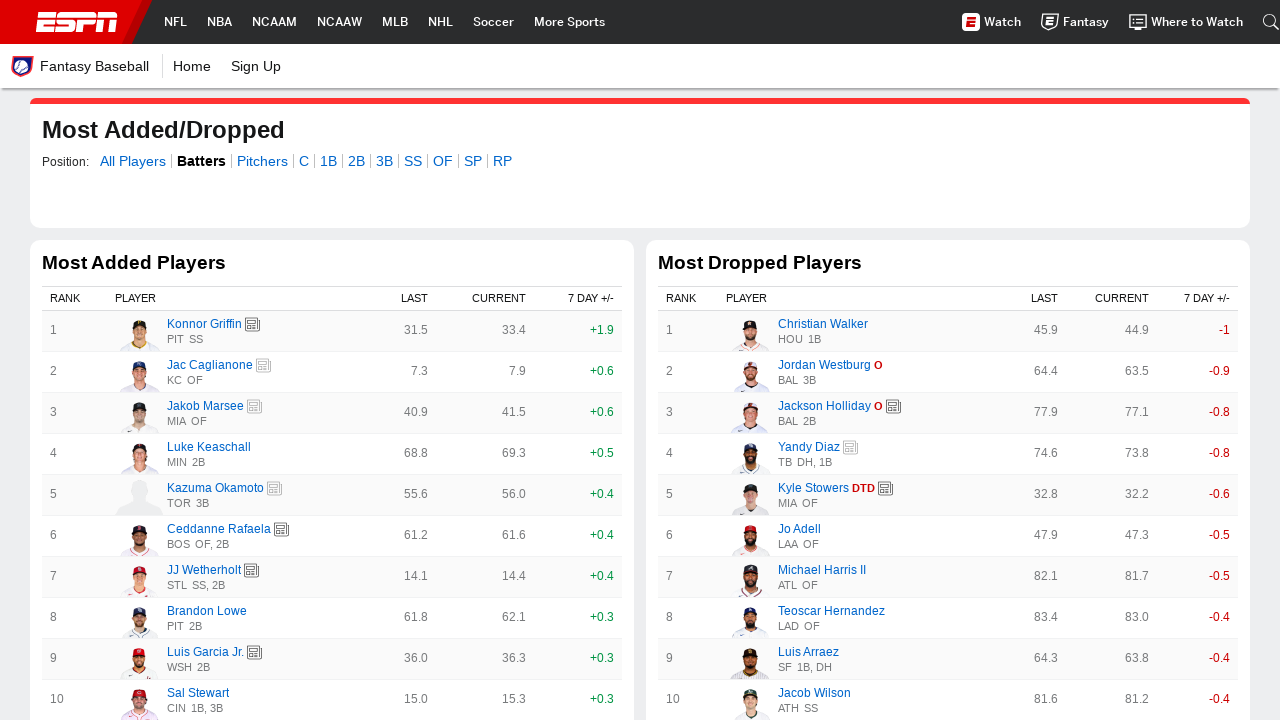

Clicked position filter tab 2 at (262, 161) on #filterSlotIds label >> nth=2
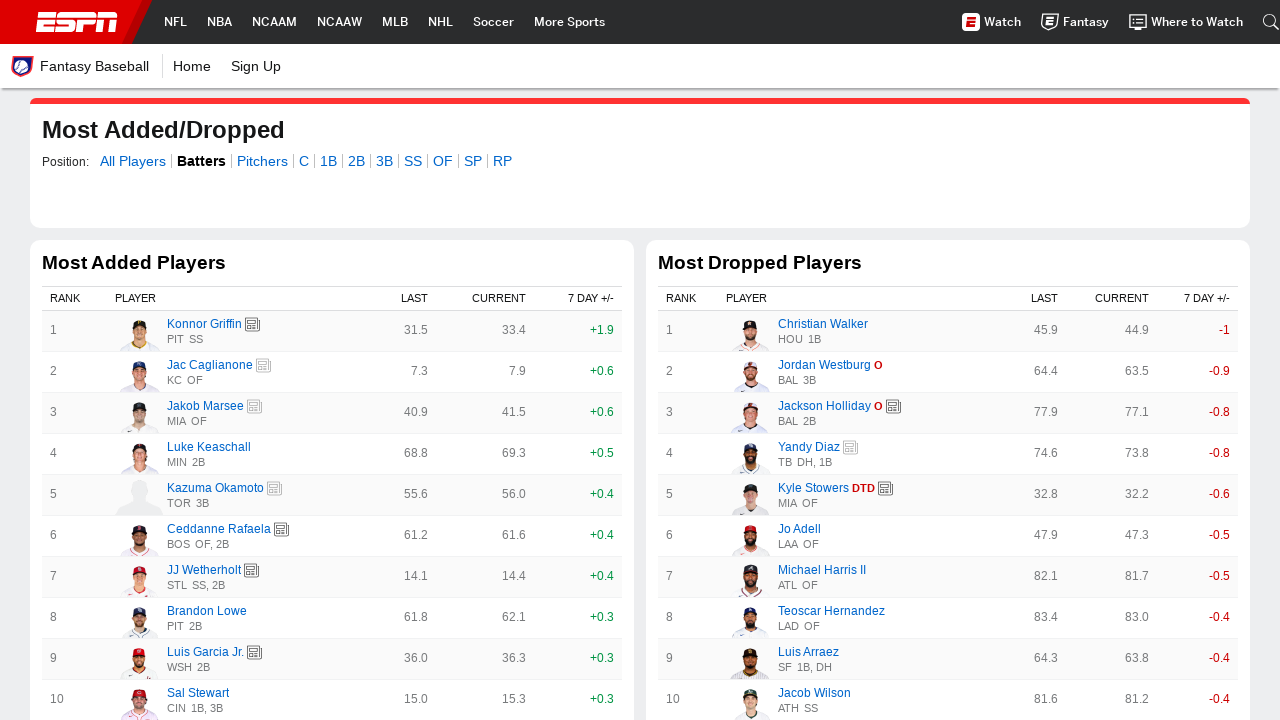

Player table rows loaded for position 2
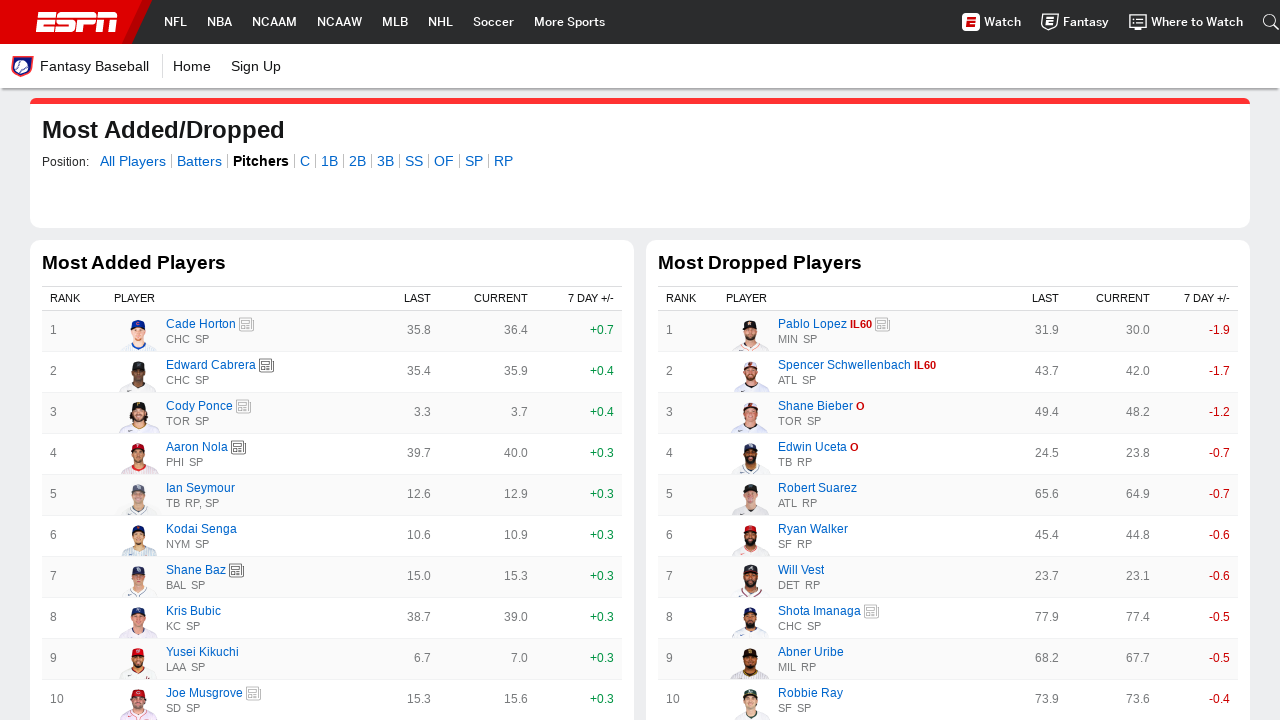

Waited for content to stabilize
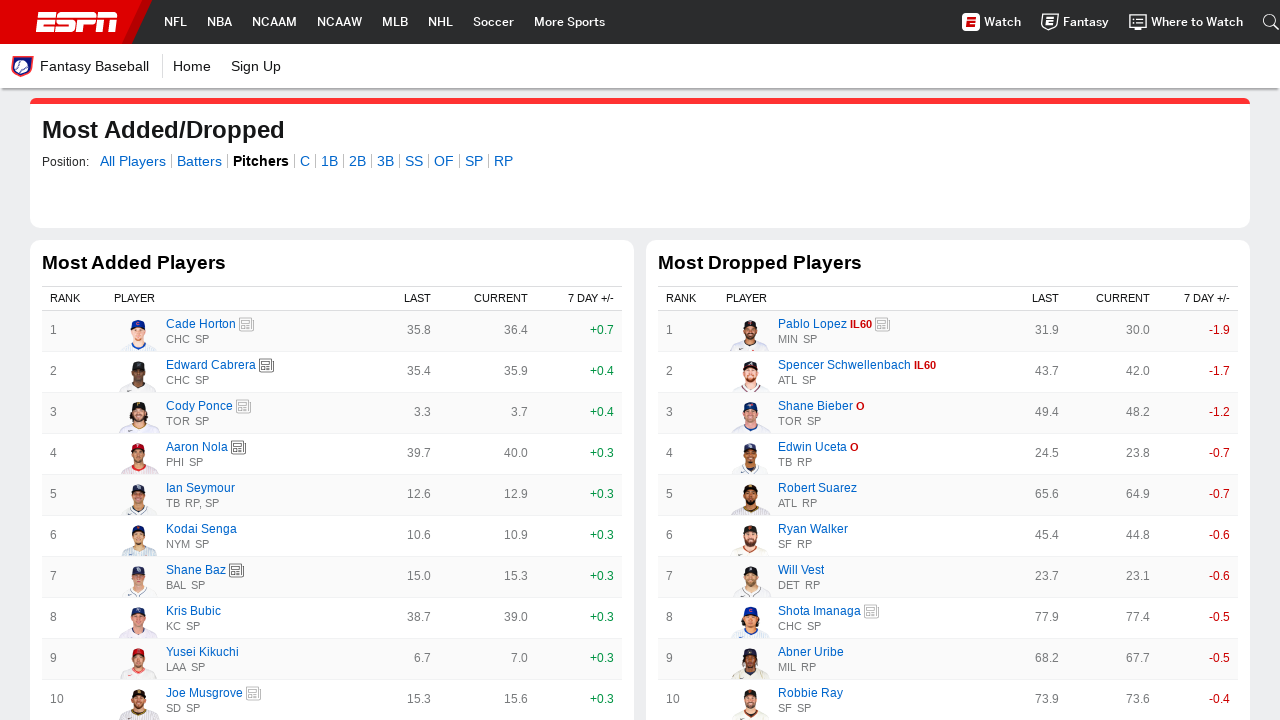

Clicked position filter tab 3 at (304, 161) on #filterSlotIds label >> nth=3
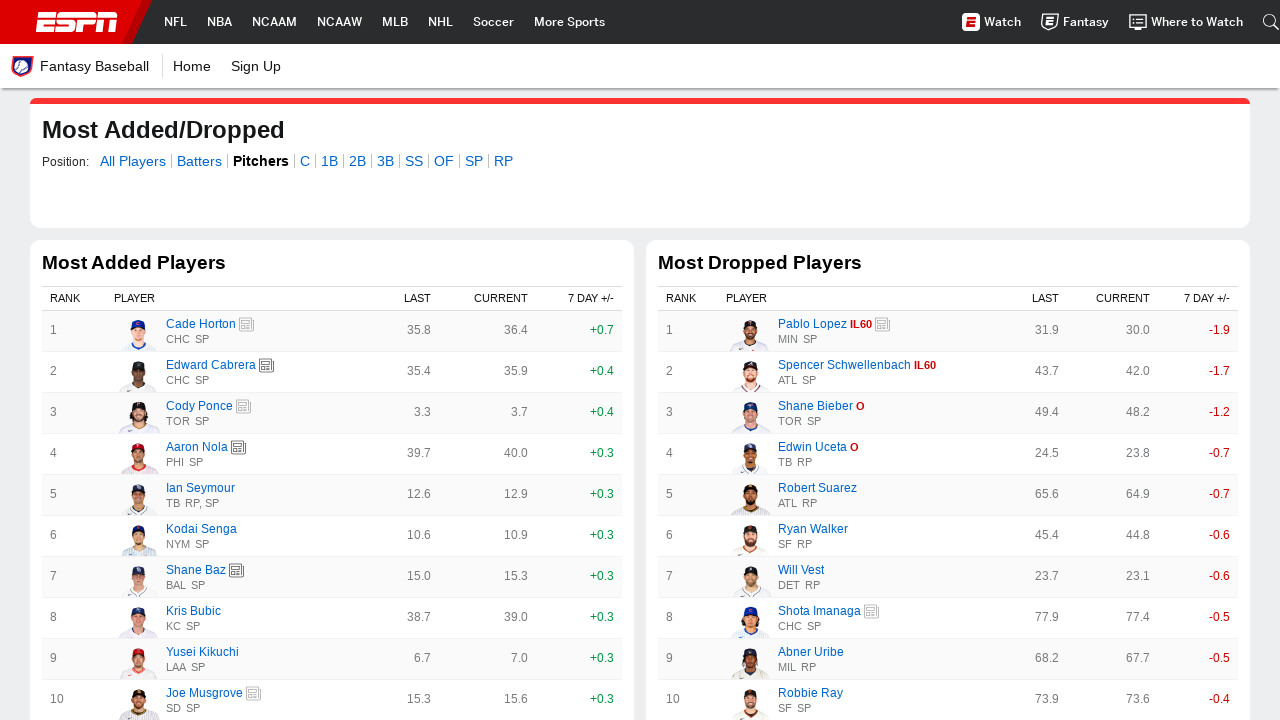

Player table rows loaded for position 3
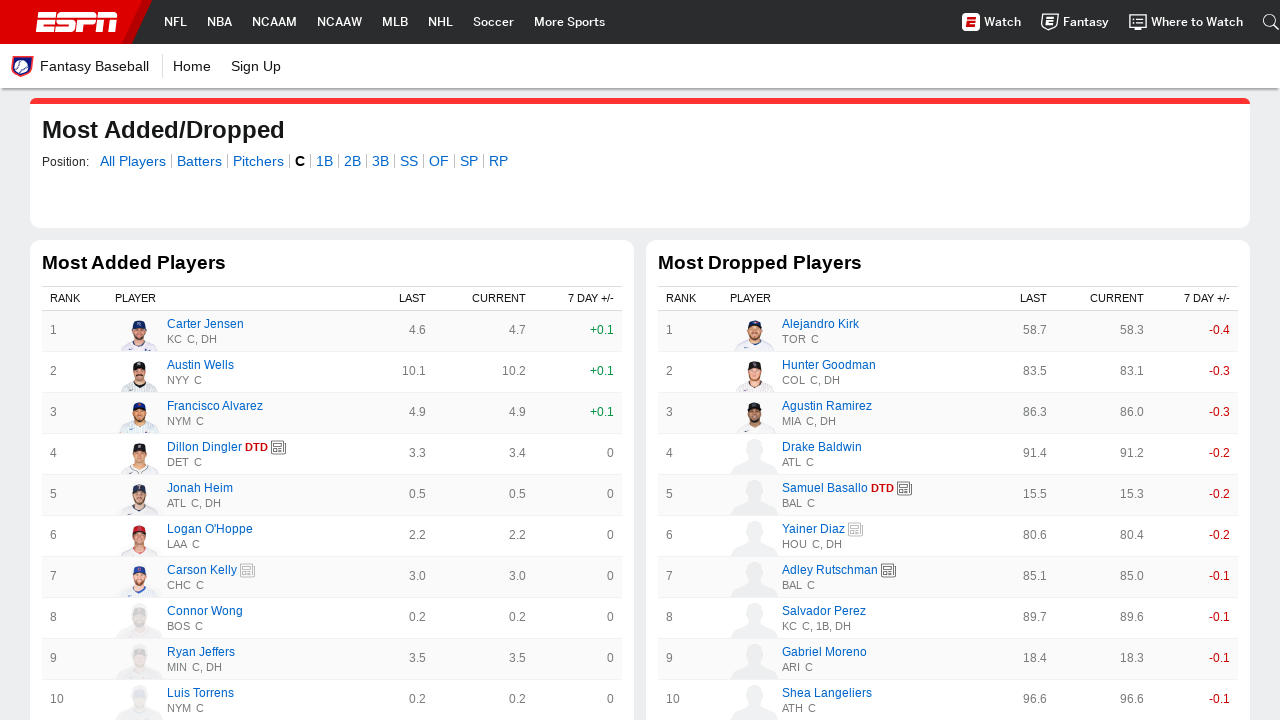

Waited for content to stabilize
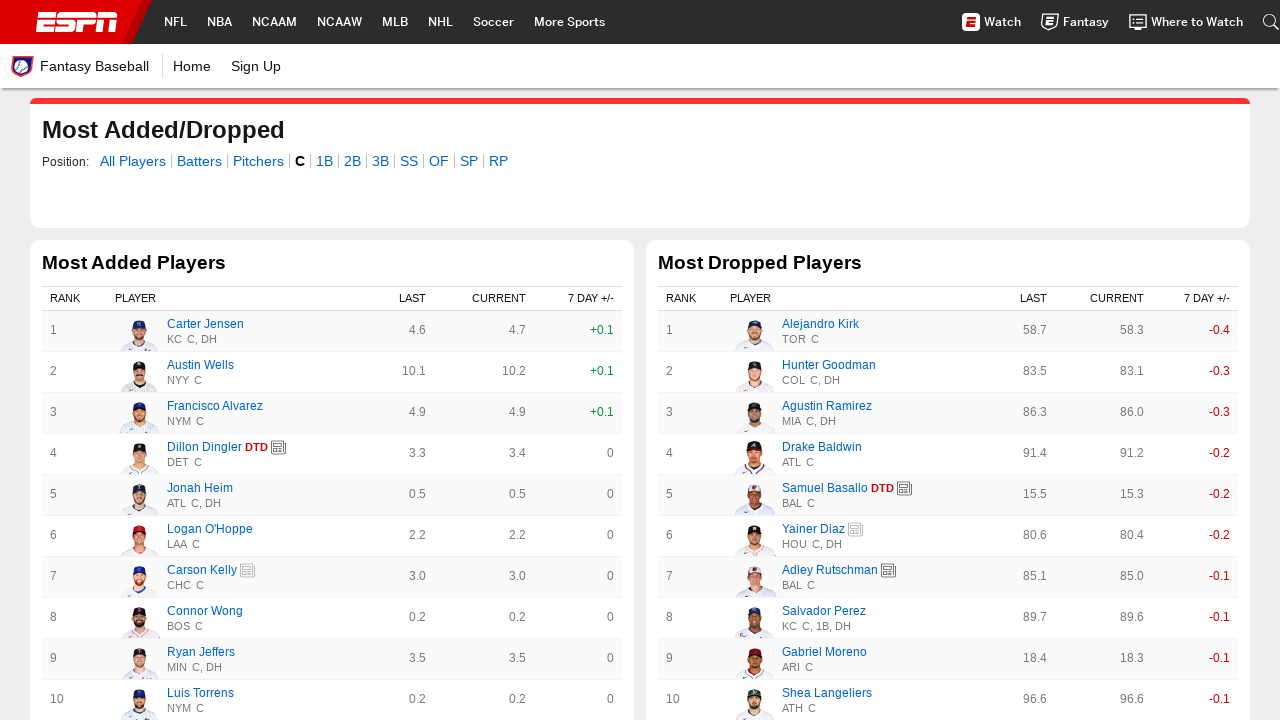

Clicked position filter tab 4 at (324, 161) on #filterSlotIds label >> nth=4
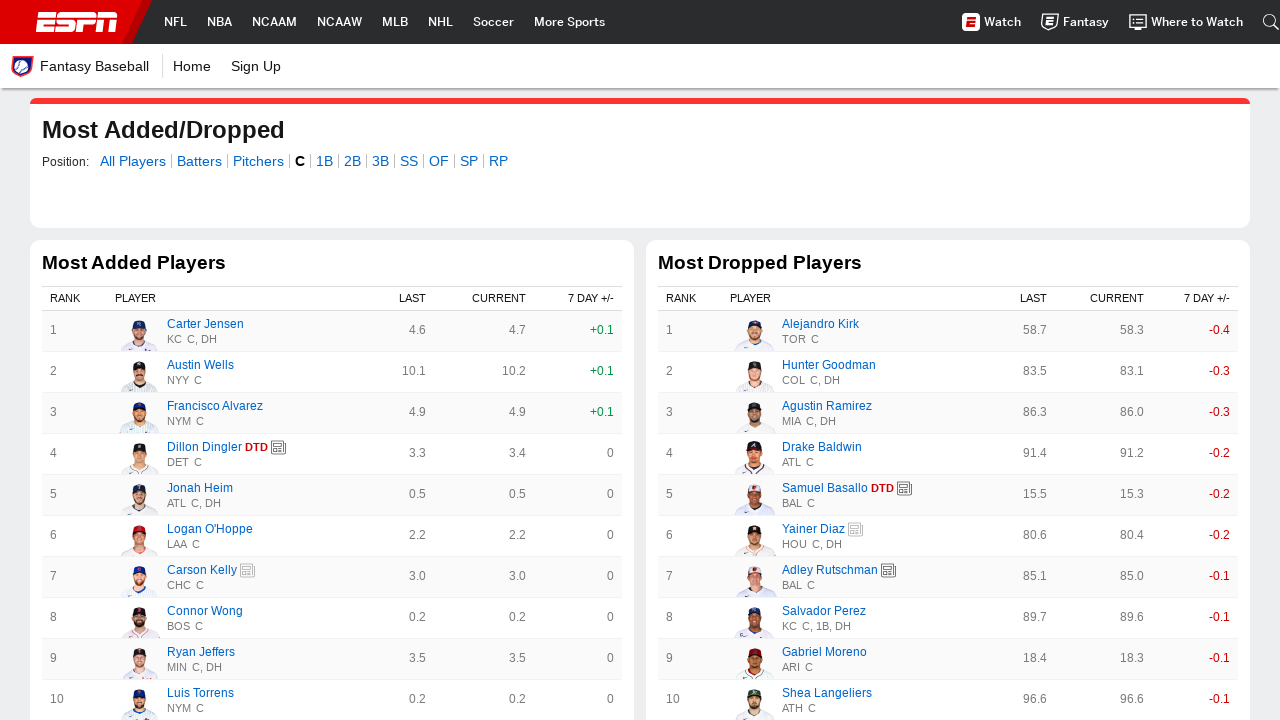

Player table rows loaded for position 4
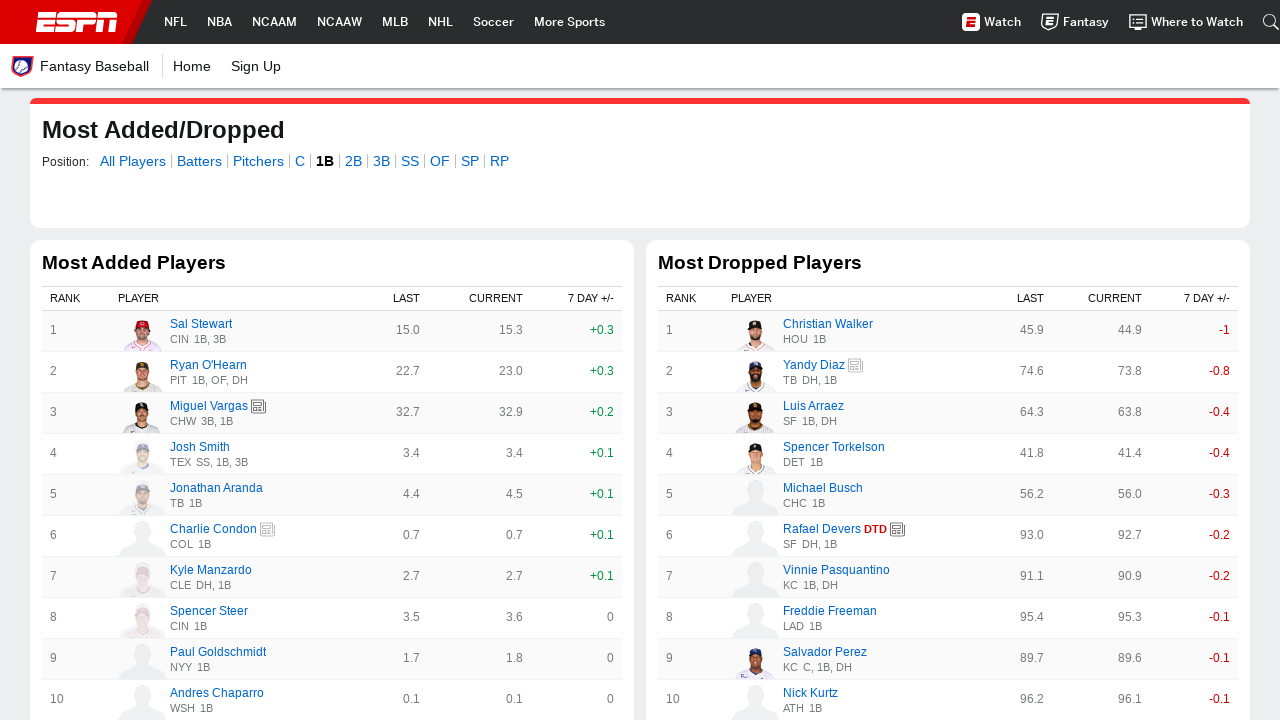

Waited for content to stabilize
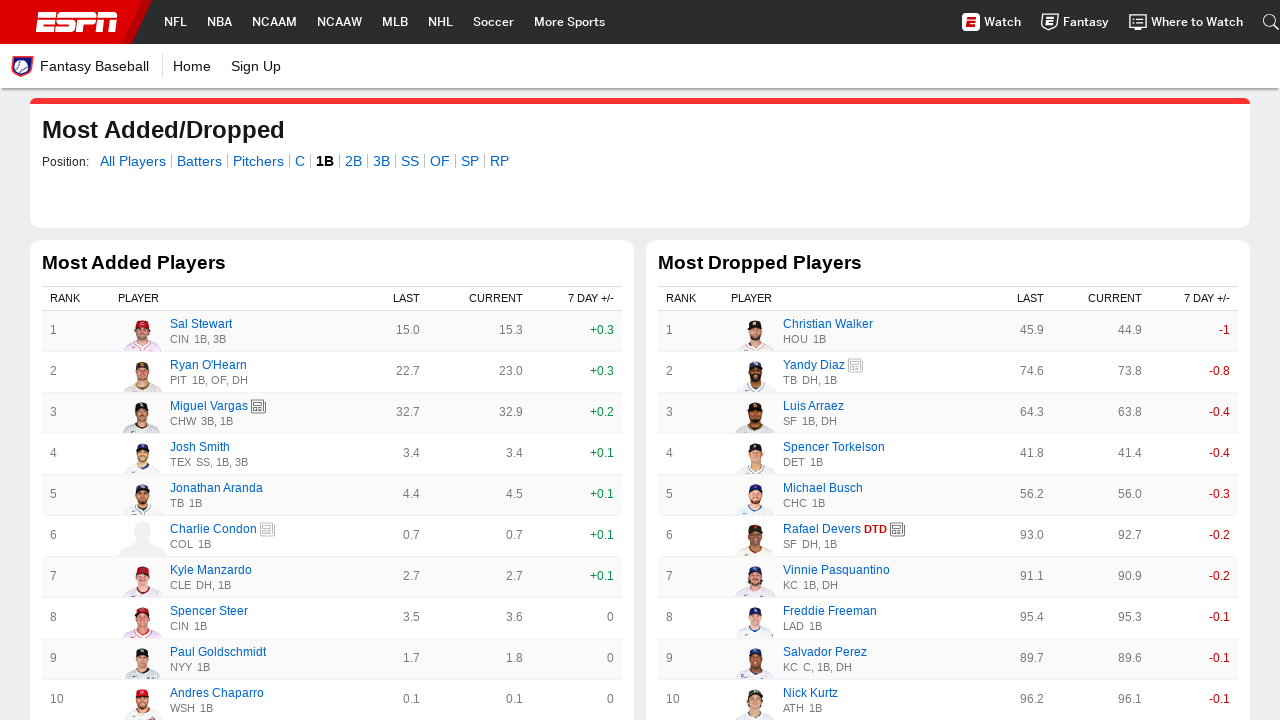

Clicked position filter tab 5 at (353, 161) on #filterSlotIds label >> nth=5
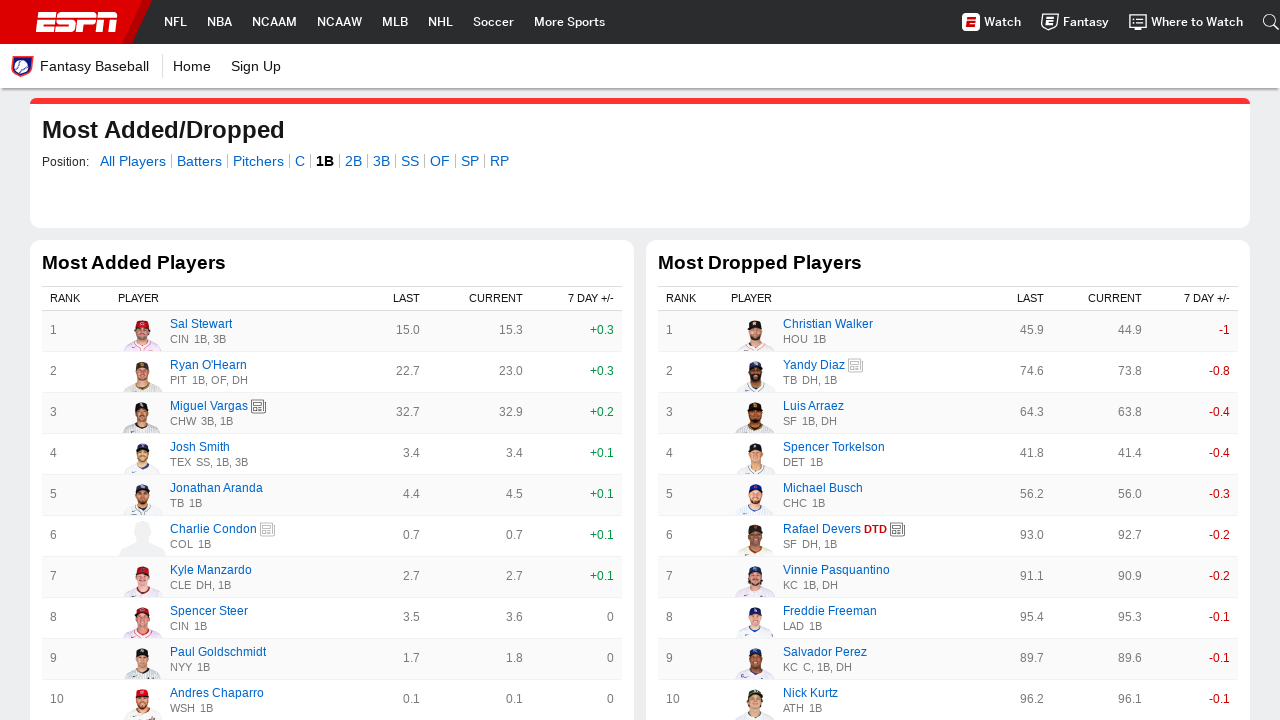

Player table rows loaded for position 5
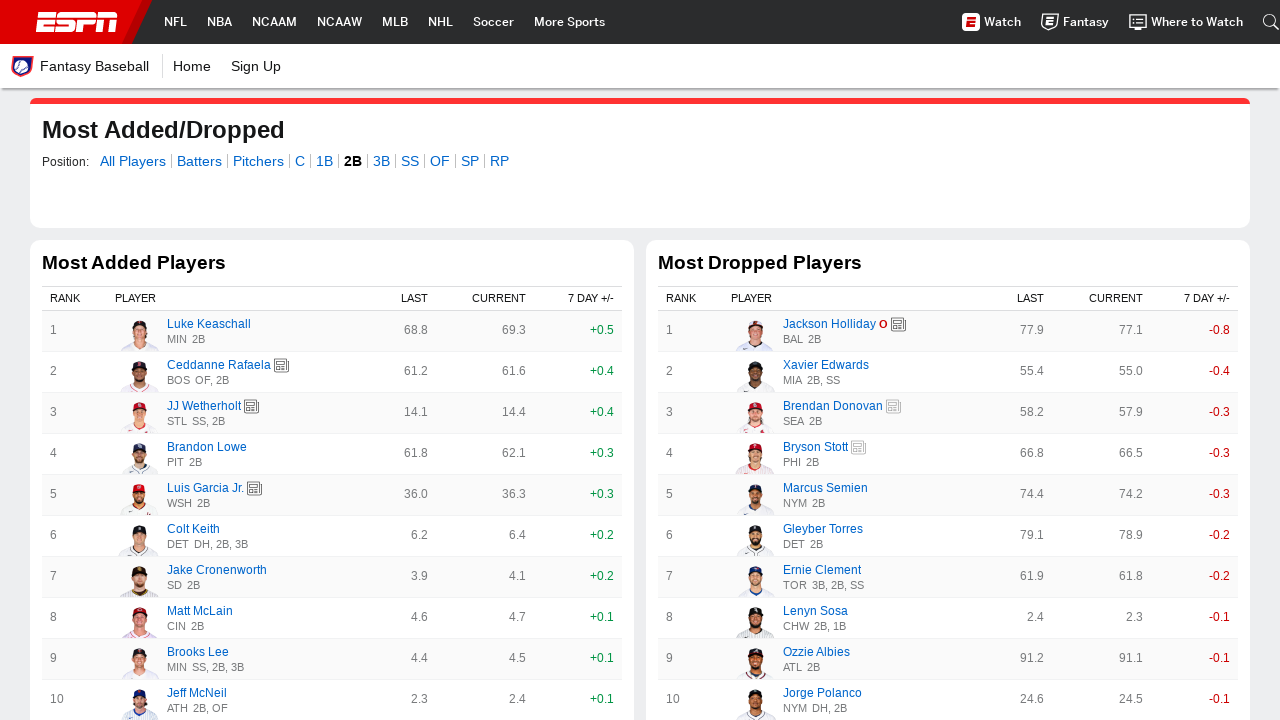

Waited for content to stabilize
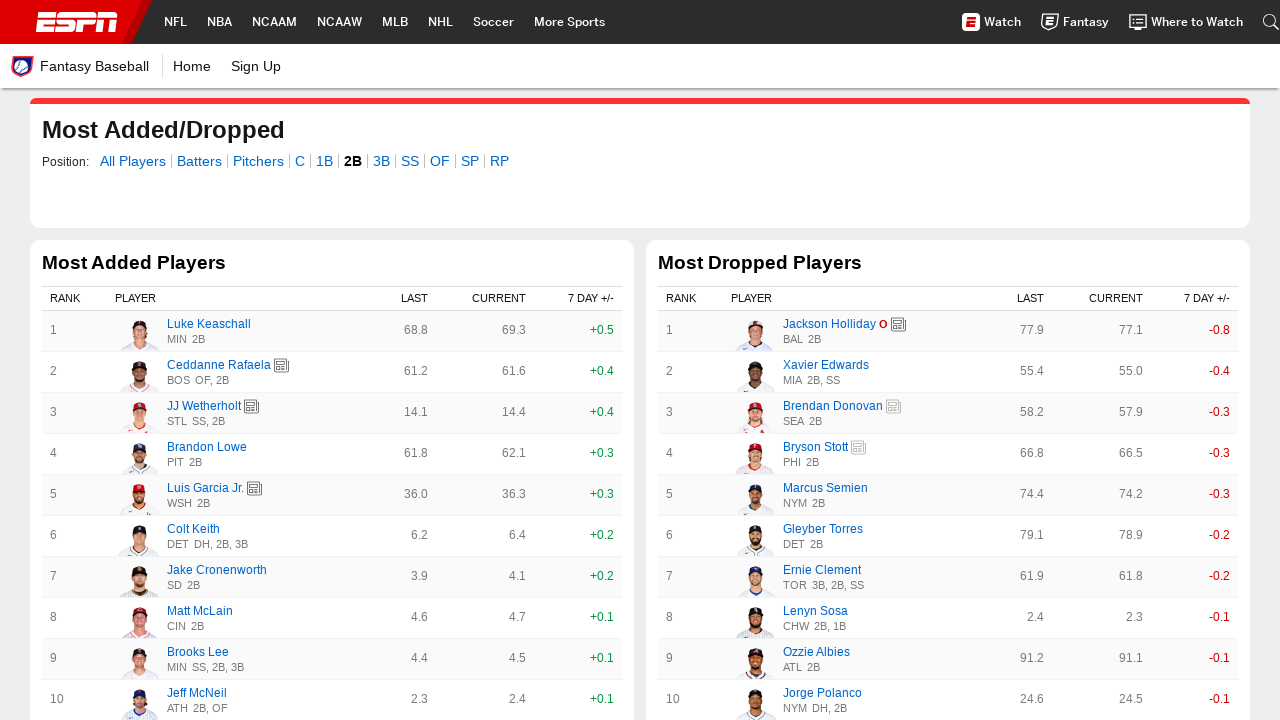

Final verification: player table rows are visible
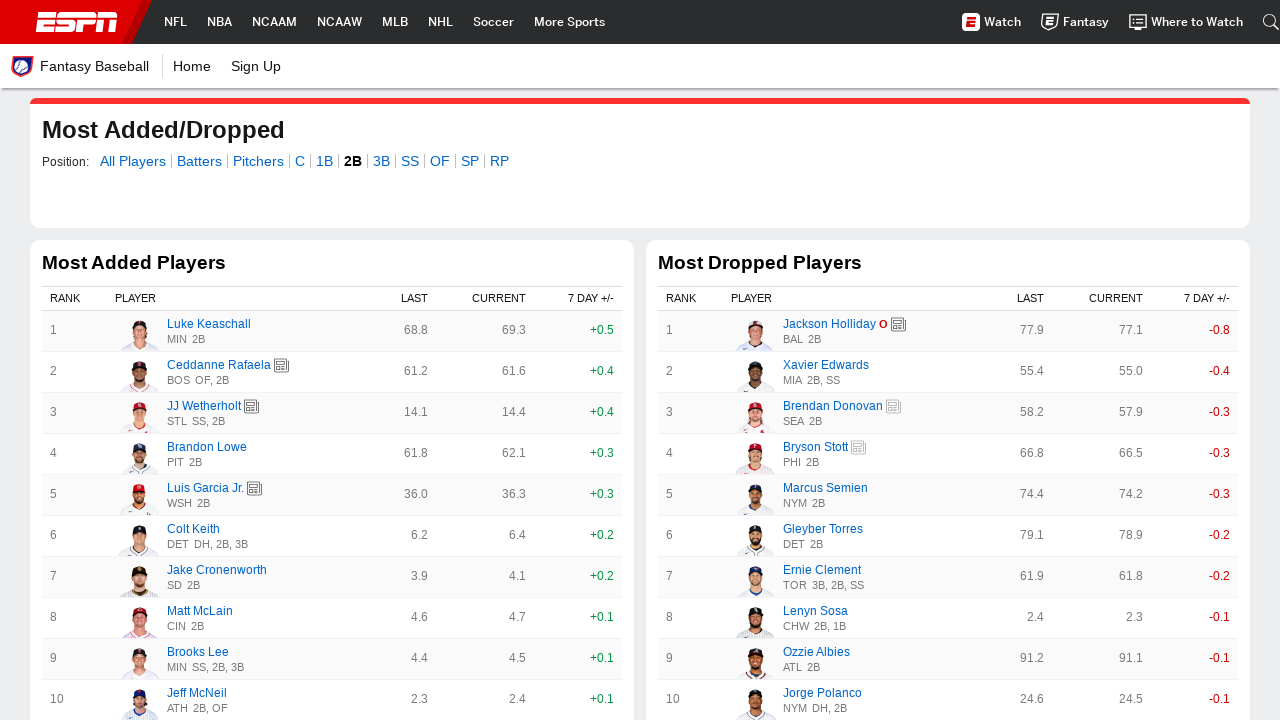

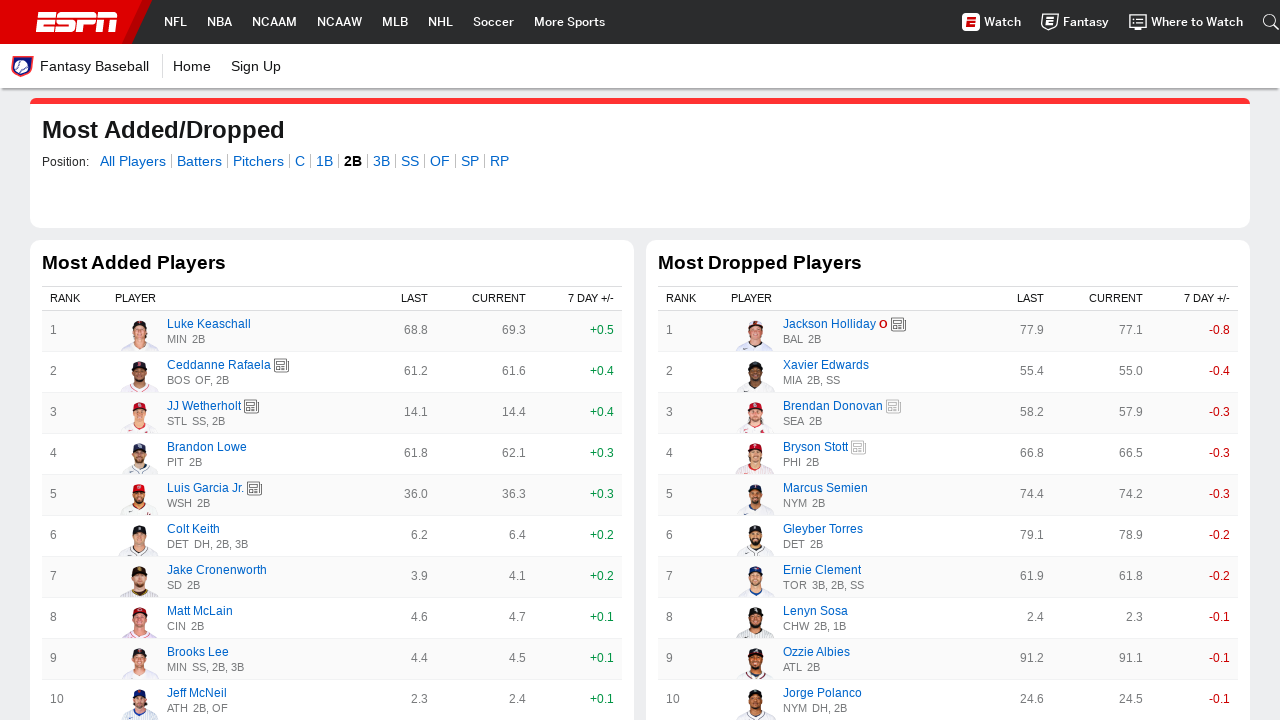